Tests dynamic loading functionality by clicking the Start button and waiting for the "Hello World!" text to appear on the page

Starting URL: https://the-internet.herokuapp.com/dynamic_loading/1

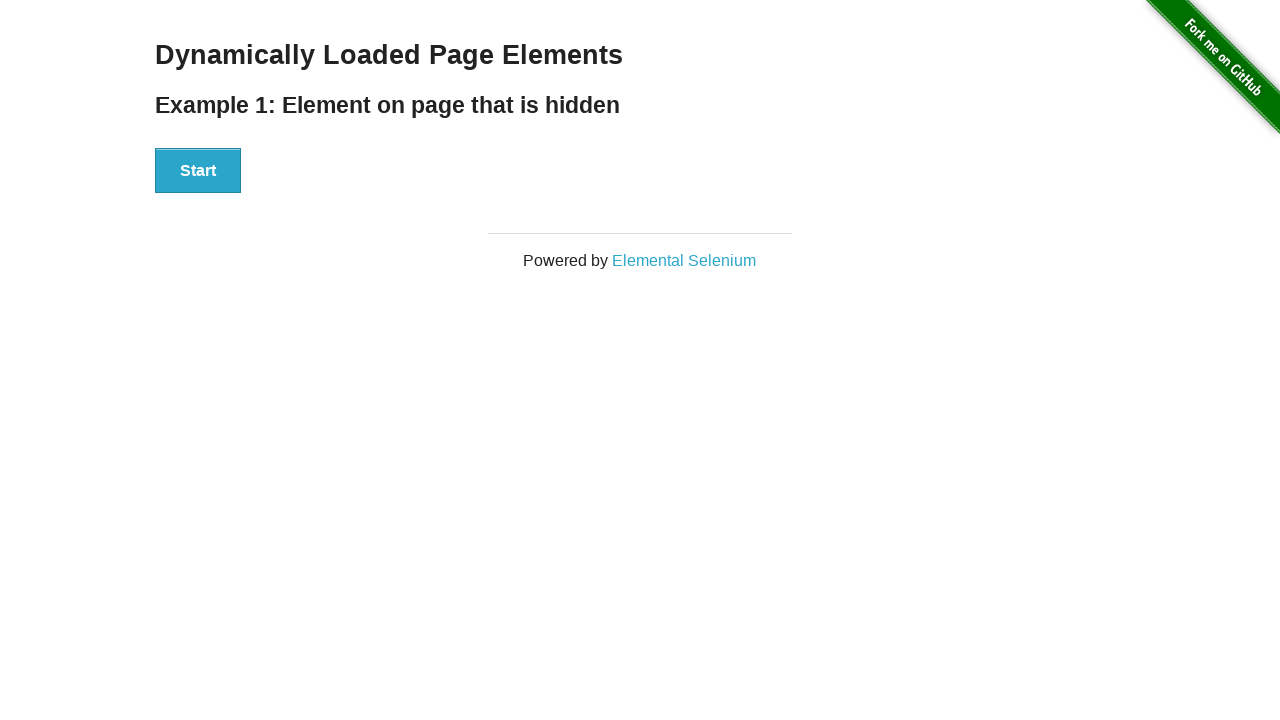

Navigated to dynamic loading test page
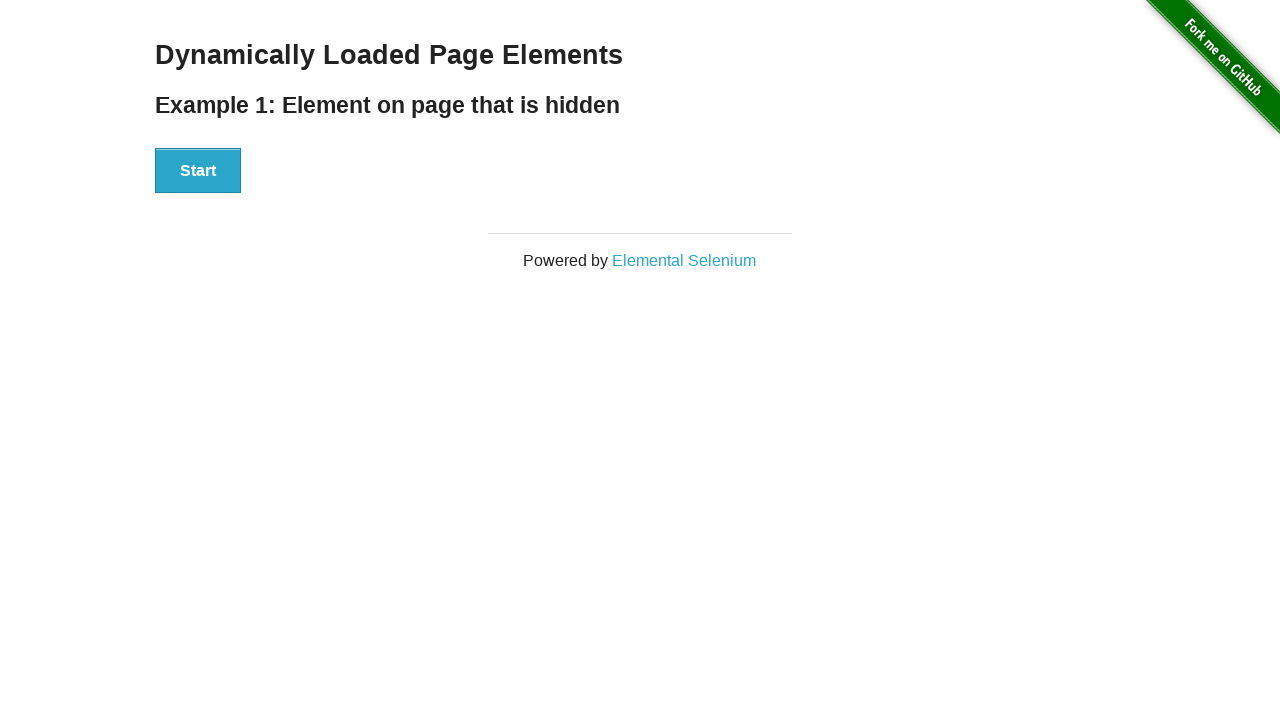

Clicked the Start button at (198, 171) on xpath=//div[@id='start']//button
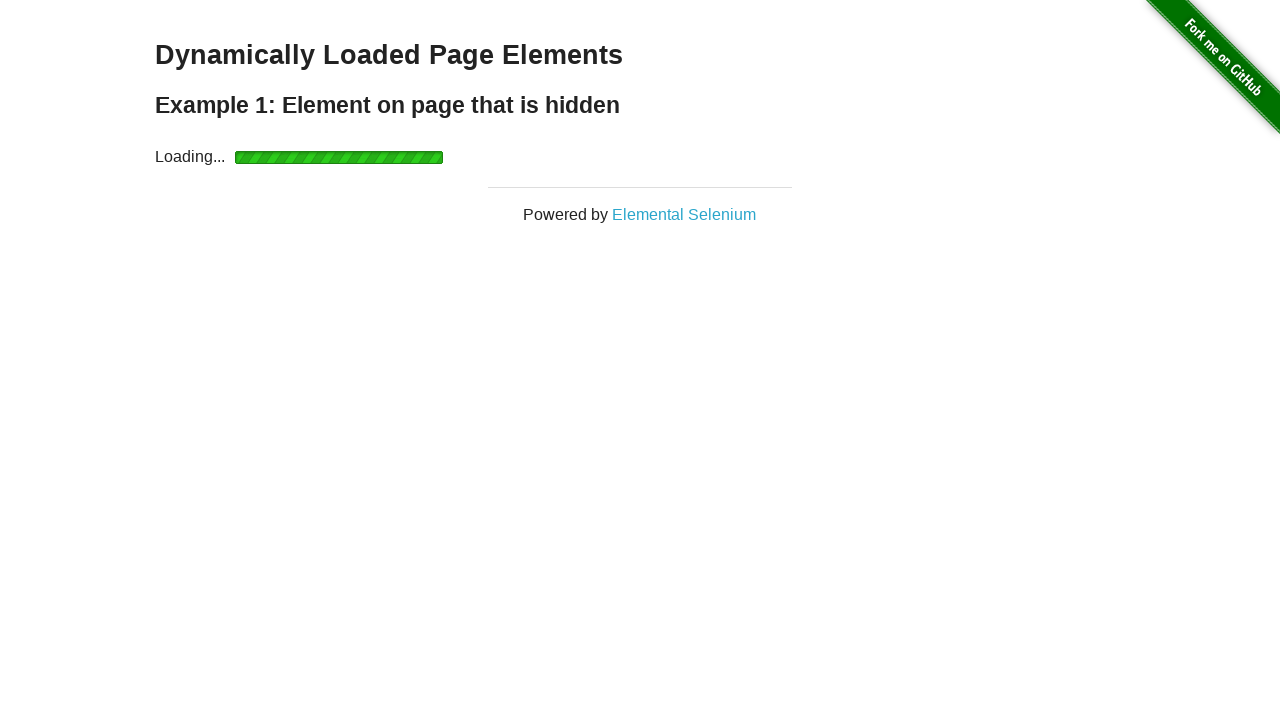

Waited for 'Hello World!' text to appear
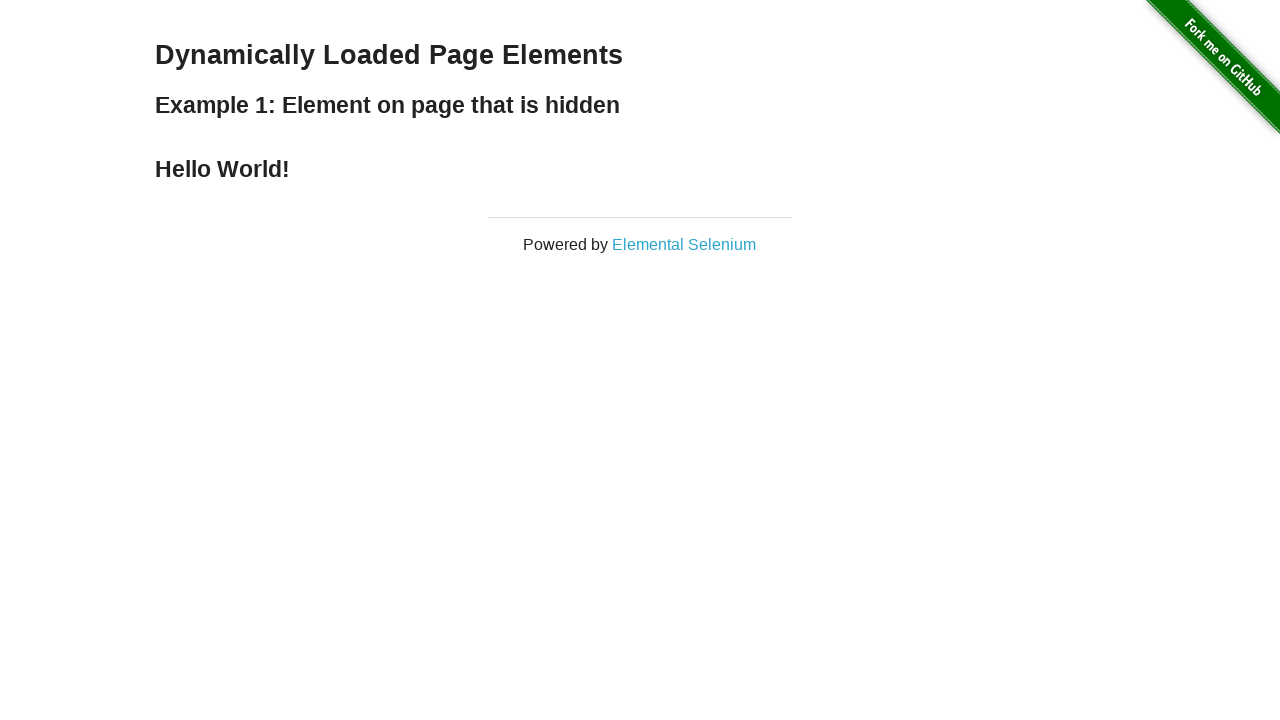

Located the Hello World element
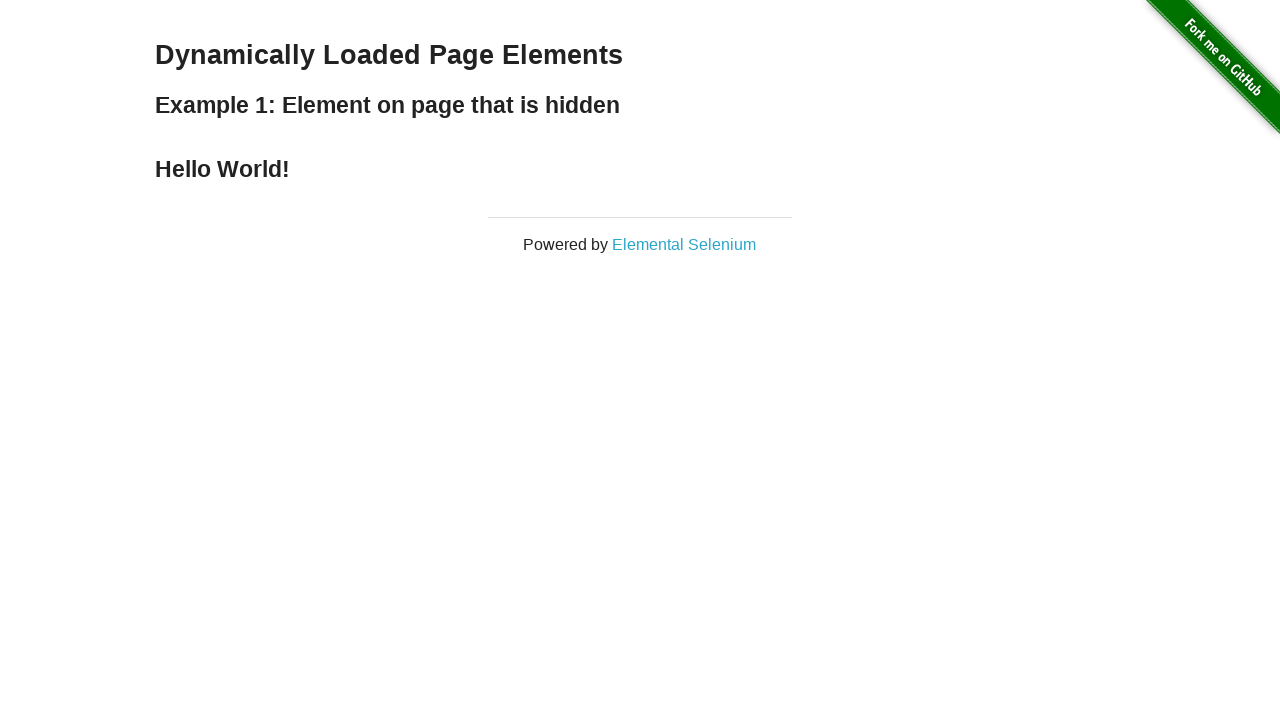

Verified that text content equals 'Hello World!'
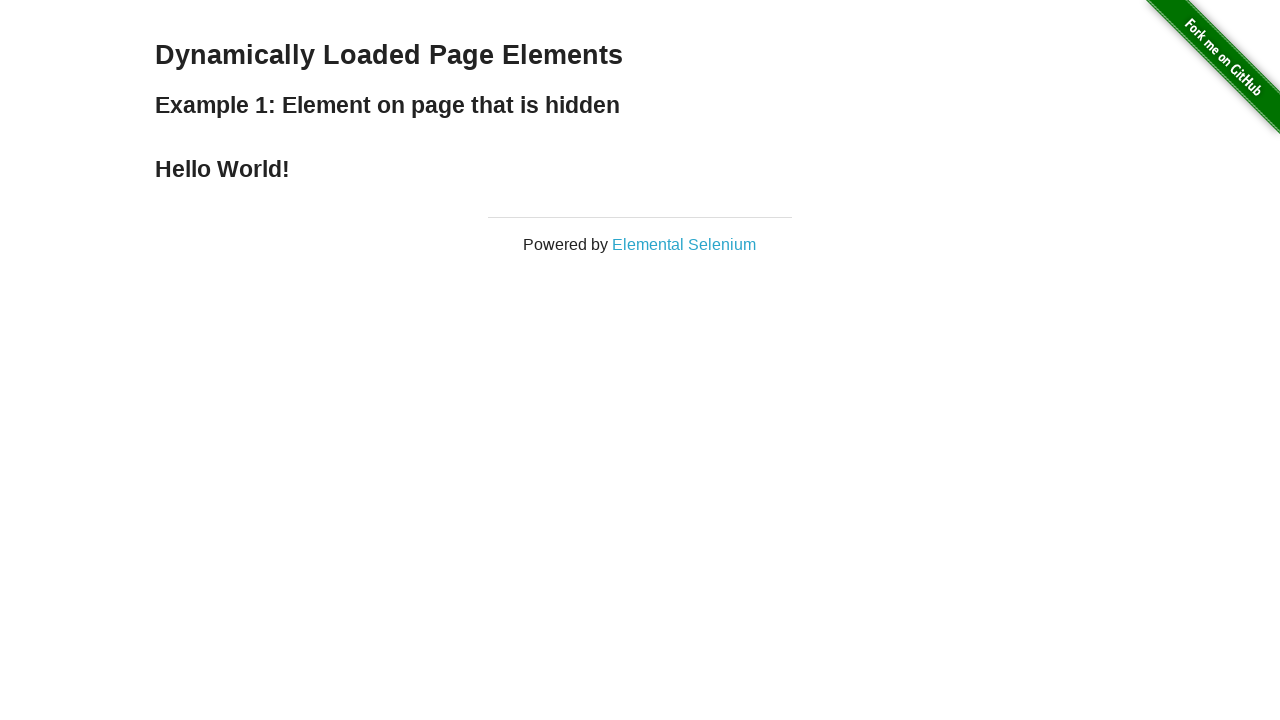

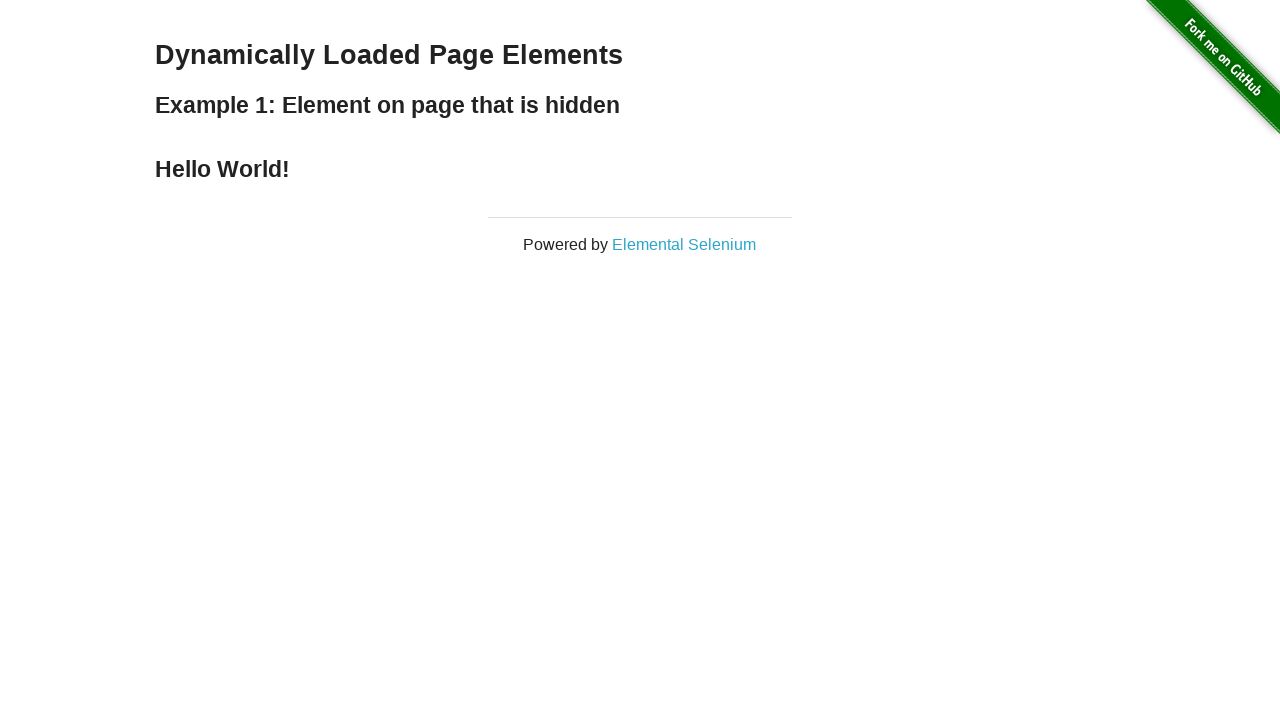